Tests drag-and-drop functionality on jQuery UI demo page by dragging an element and dropping it onto a target area within an iframe

Starting URL: https://jqueryui.com/droppable/

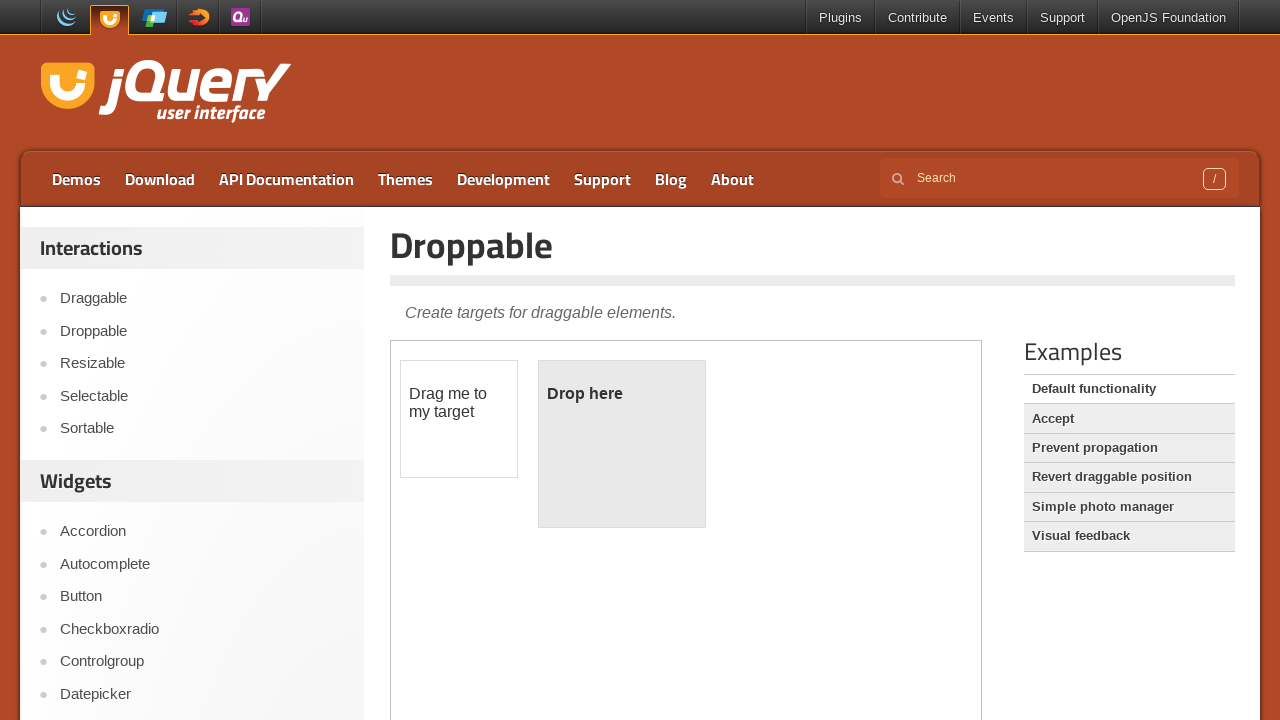

Located the first iframe containing the drag-drop demo
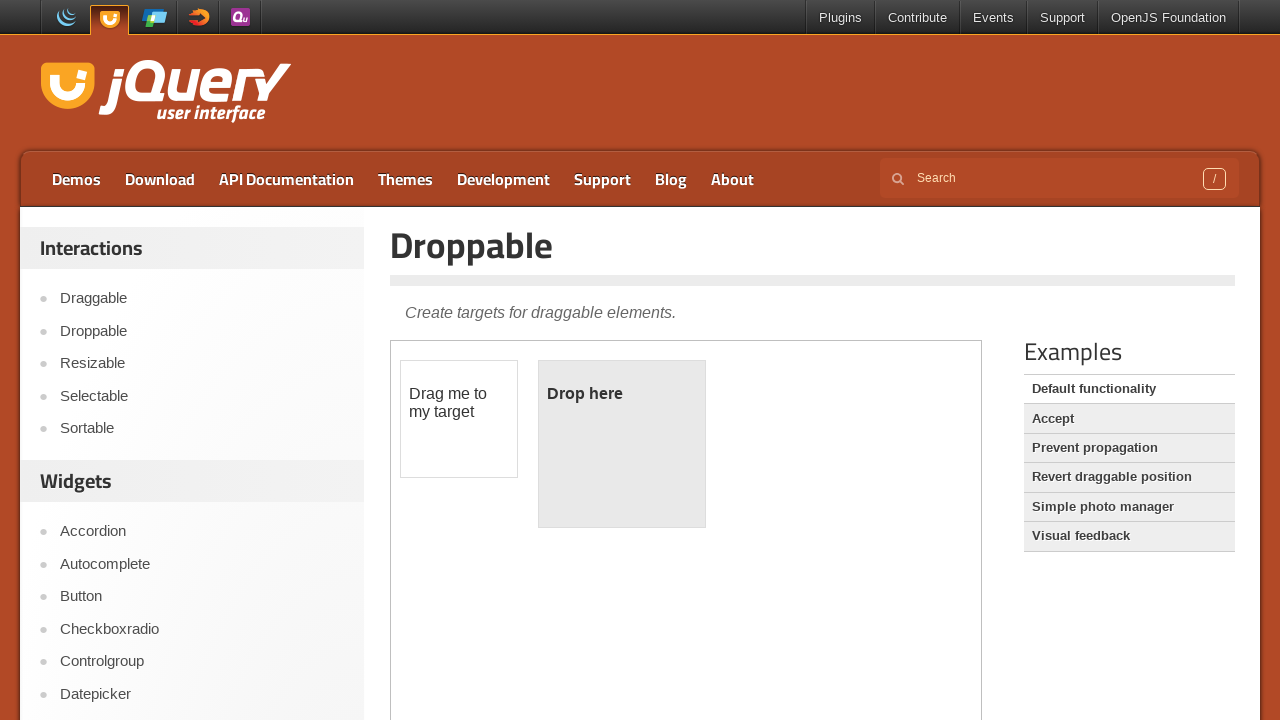

Located the draggable element with id 'draggable'
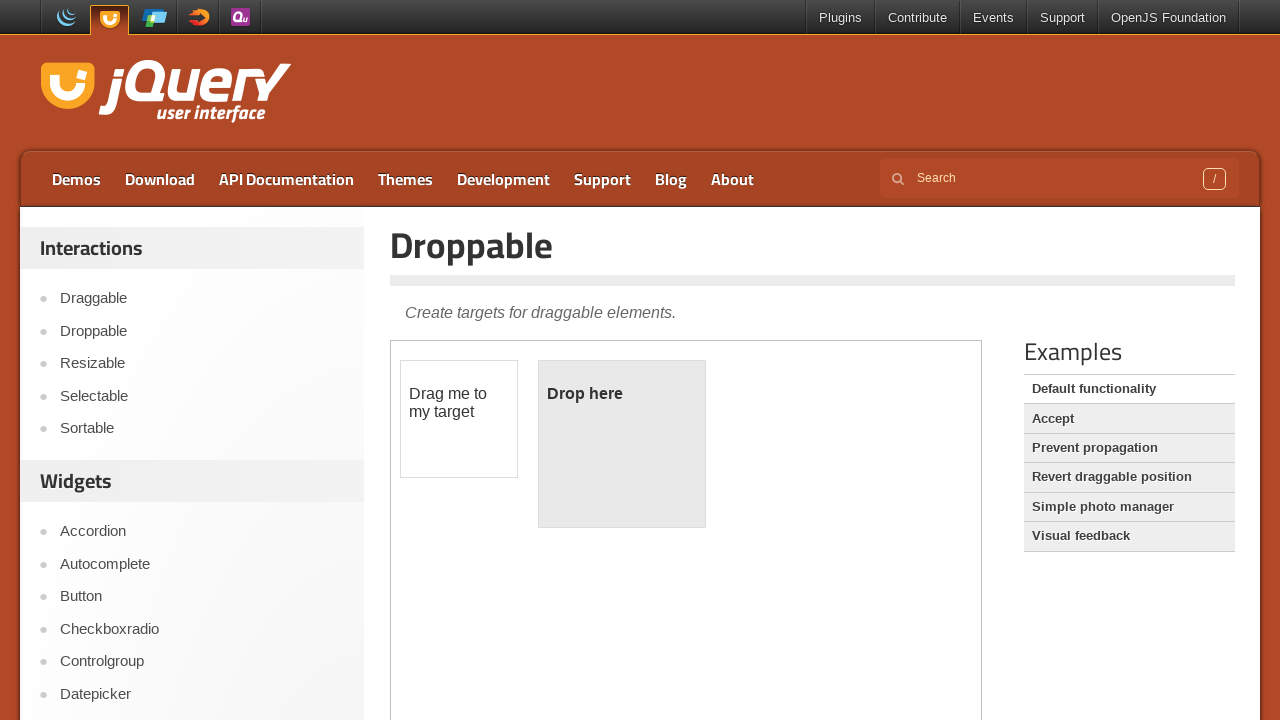

Located the droppable target element with id 'droppable'
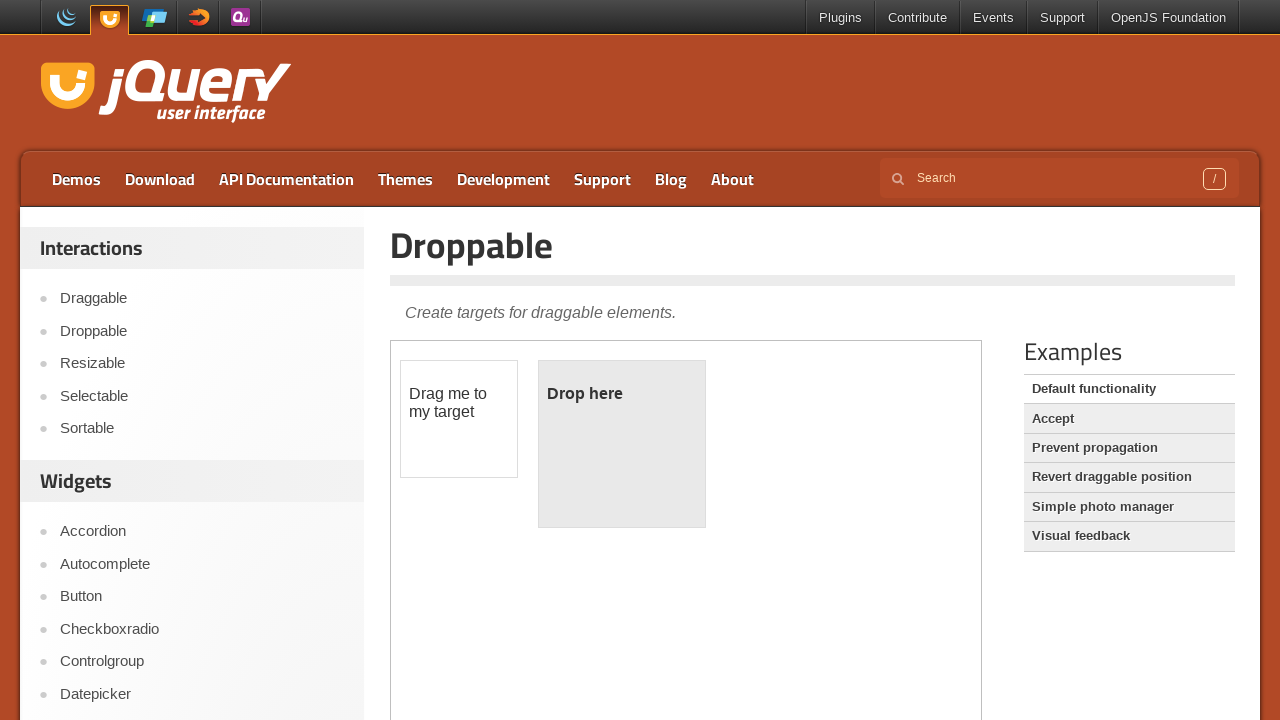

Dragged the draggable element onto the droppable target area at (622, 444)
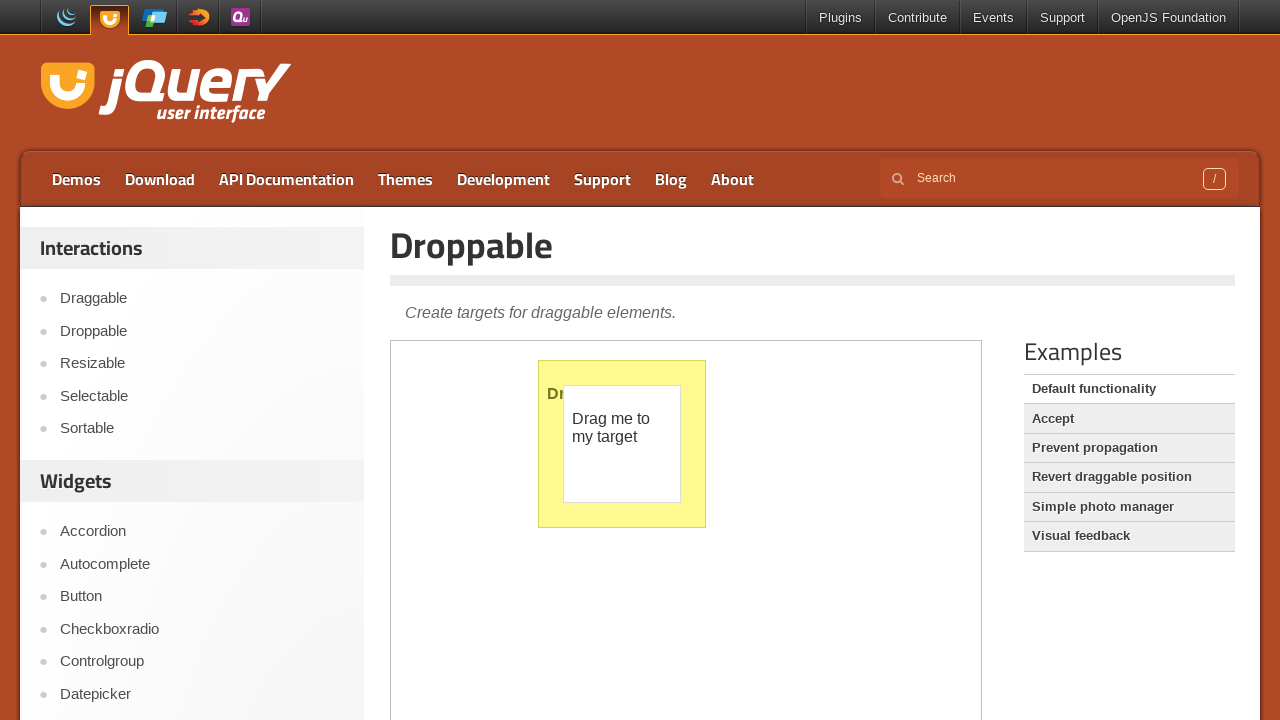

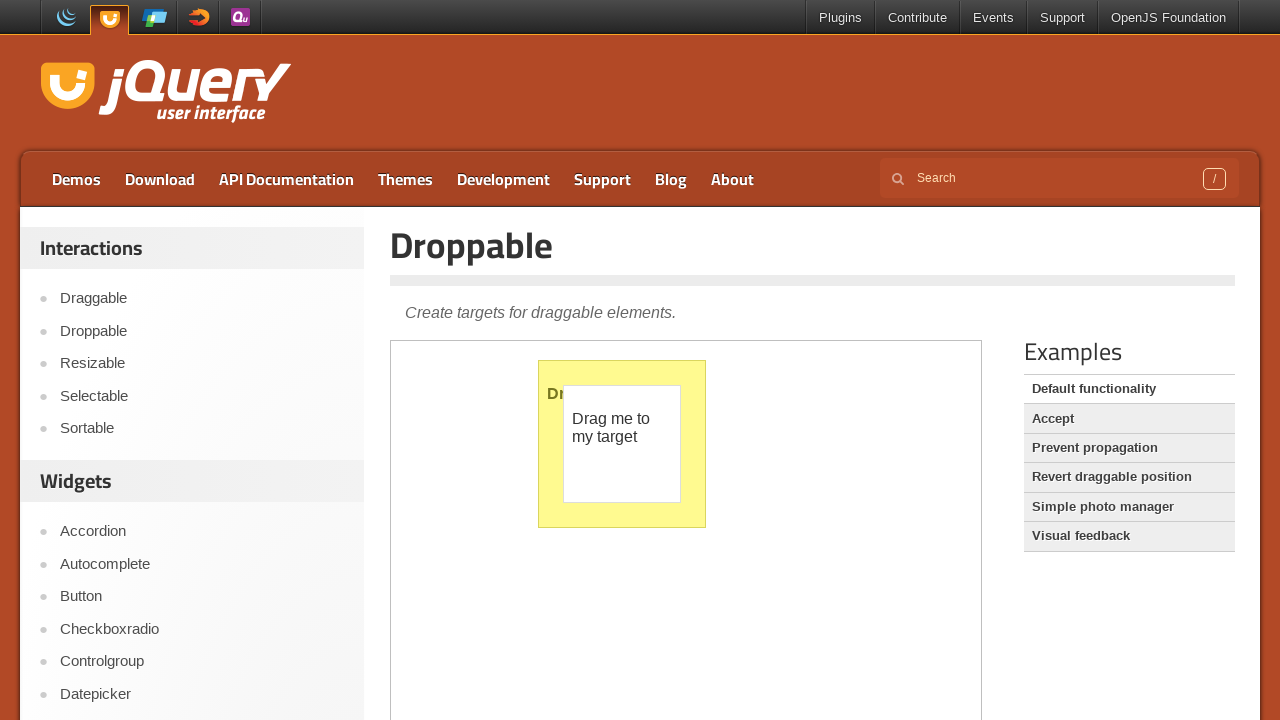